Tests various form elements on a practice automation page including radio buttons, checkboxes, and autocomplete functionality

Starting URL: https://rahulshettyacademy.com/AutomationPractice/

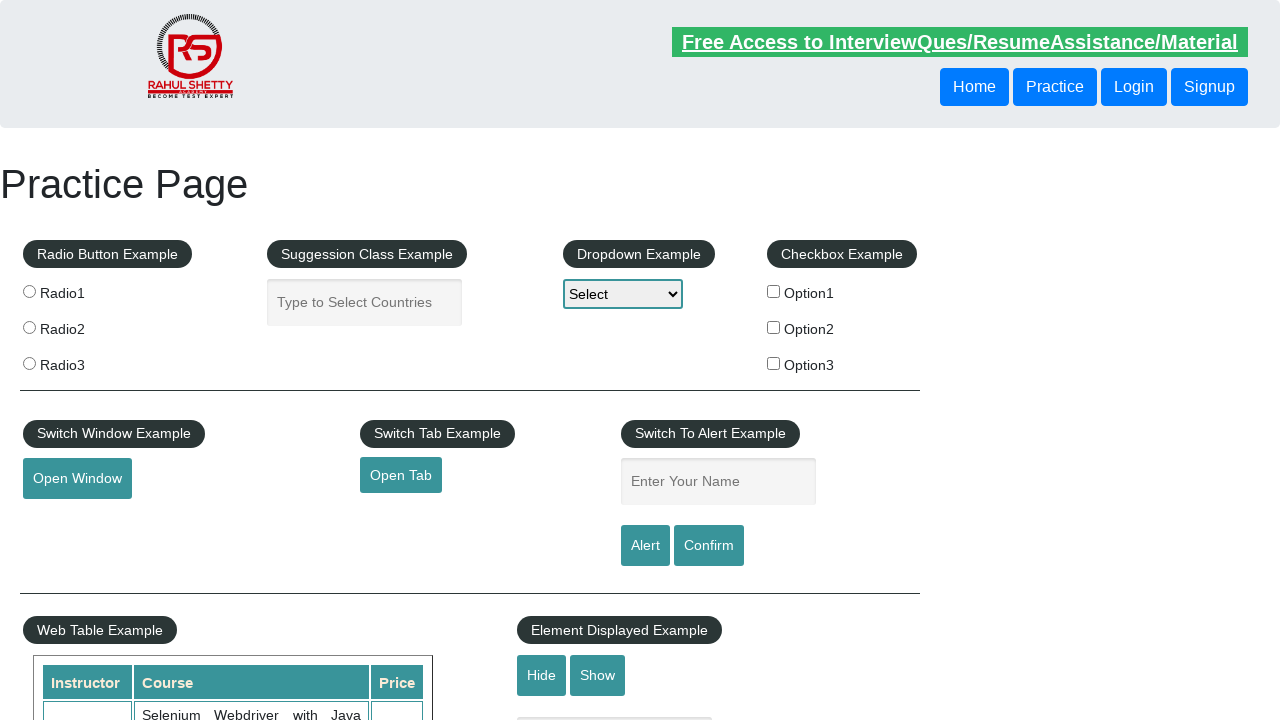

Clicked radio button 3 at (29, 363) on input[value='radio3']
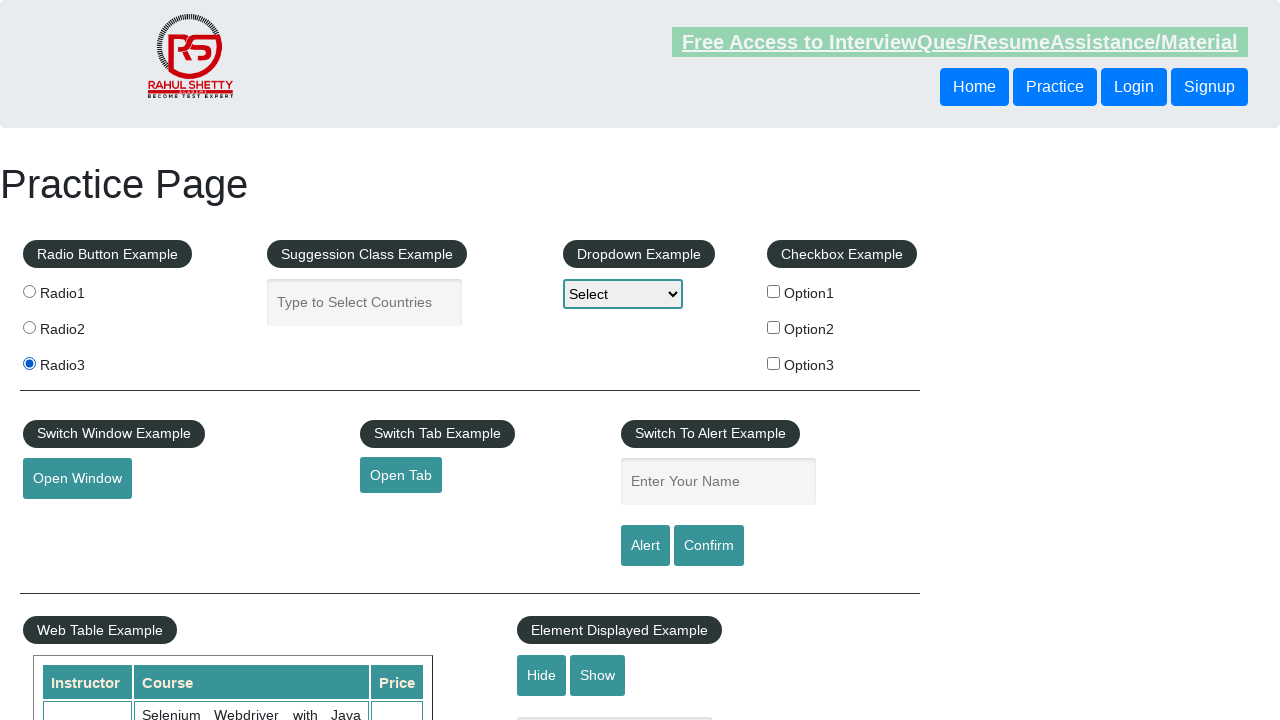

Filled autocomplete field with 'Vi' on #autocomplete
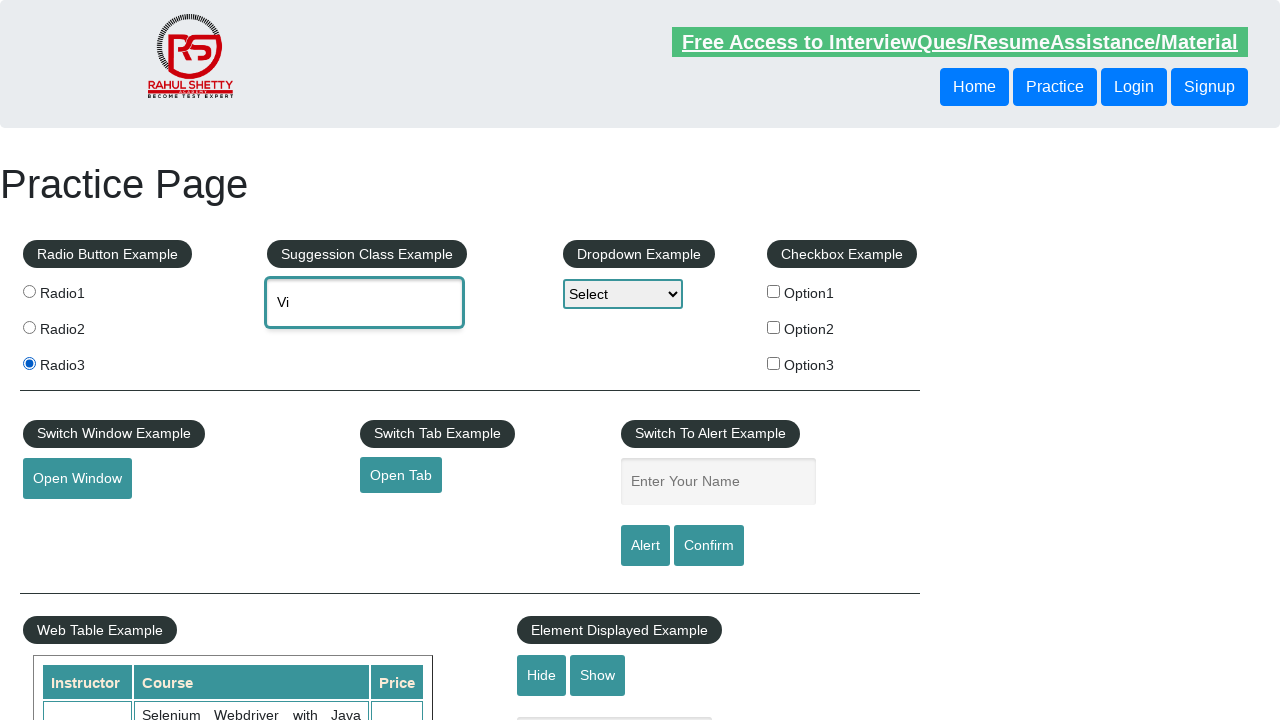

Waited for dropdown suggestions to appear
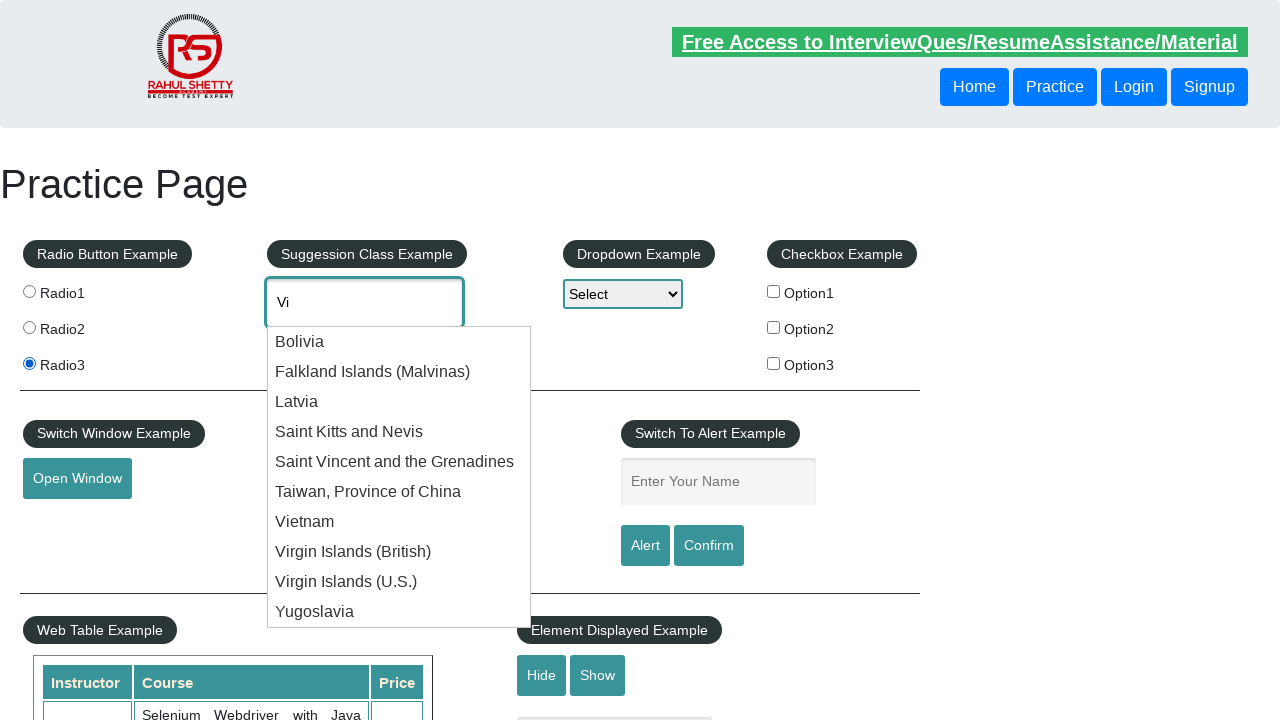

Selected 'Vietnam' from autocomplete dropdown at (399, 522) on li.ui-menu-item >> nth=6
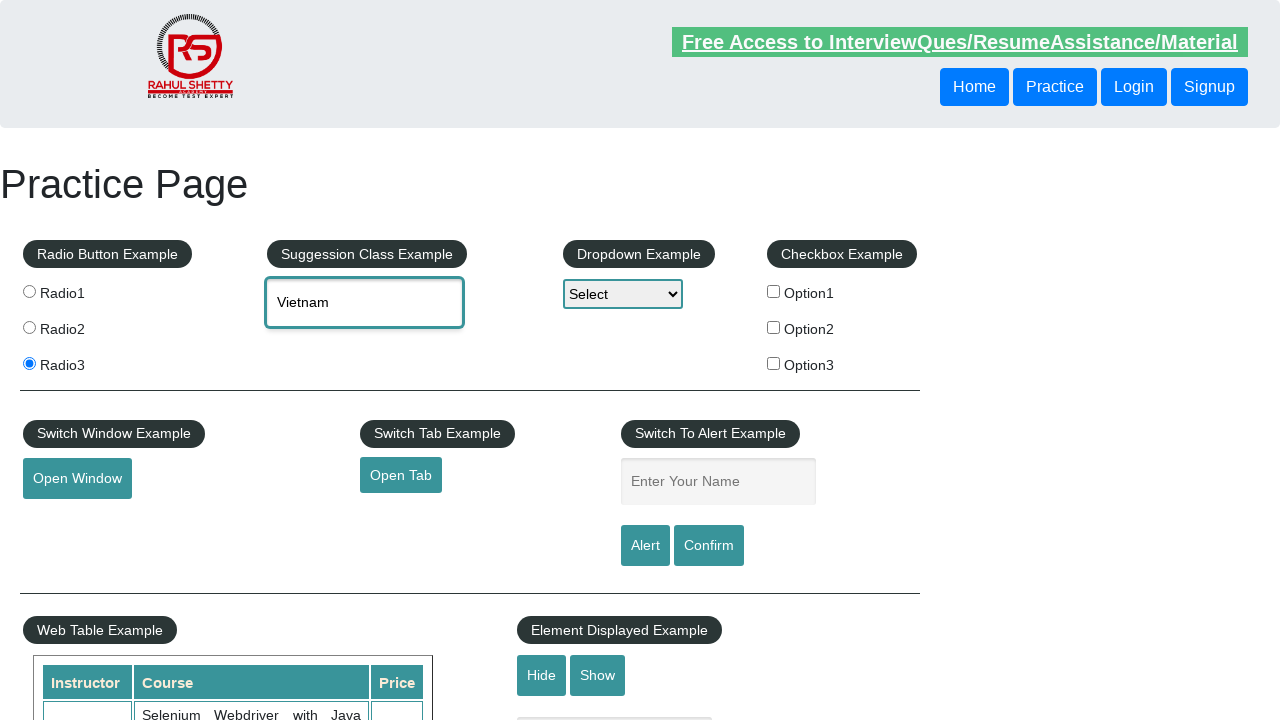

Clicked checkbox option 1 to check it at (774, 291) on input[name='checkBoxOption1']
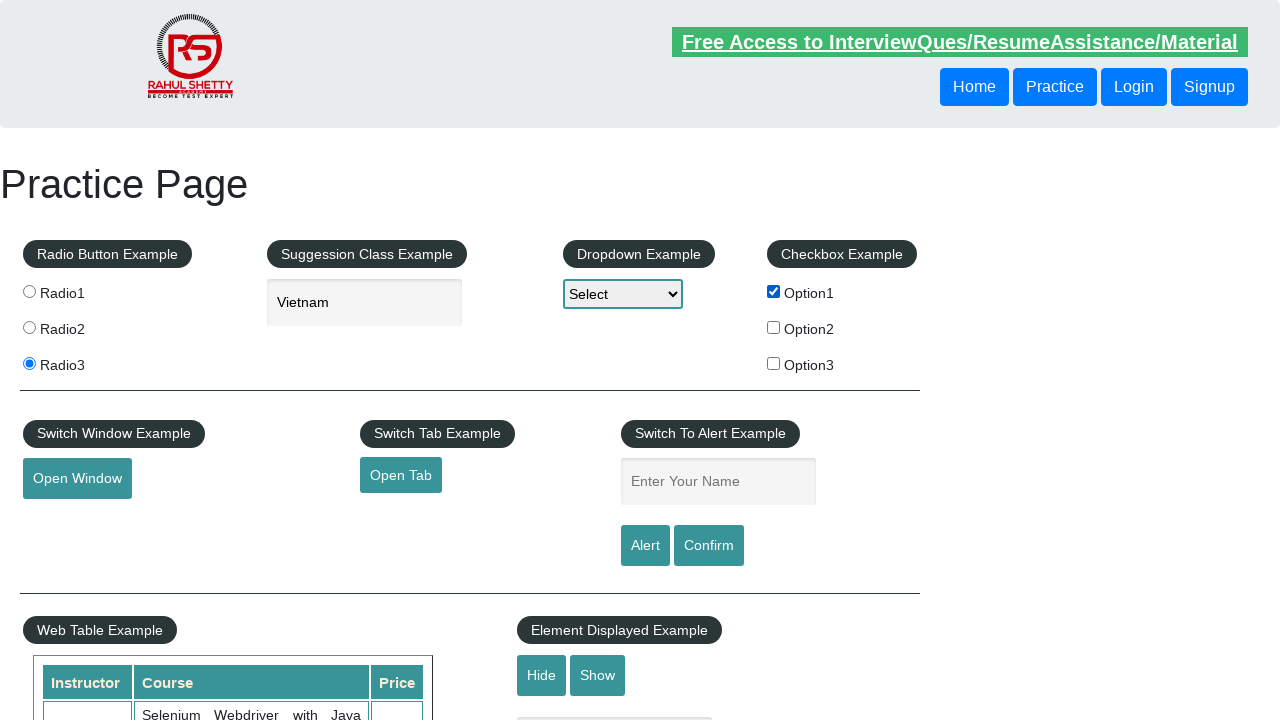

Clicked checkbox option 1 to uncheck it at (774, 291) on input[name='checkBoxOption1']
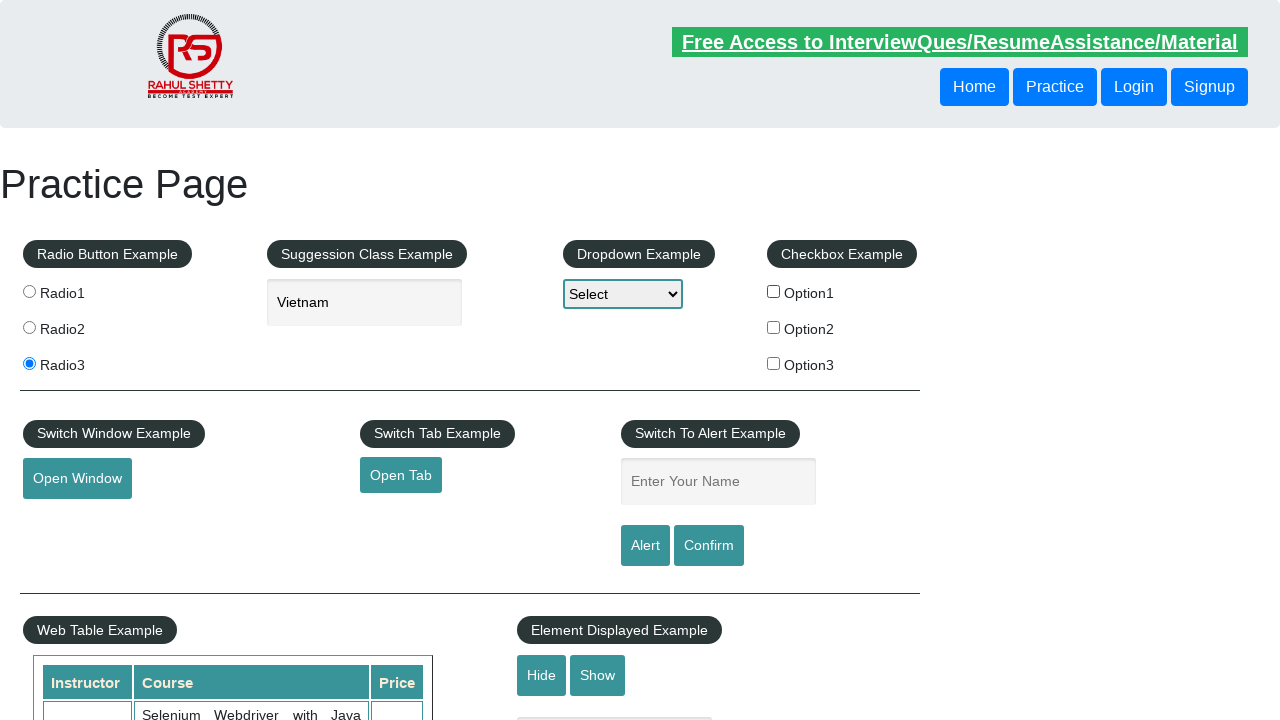

Clicked checkbox option 2 to check it at (774, 327) on input[name='checkBoxOption2']
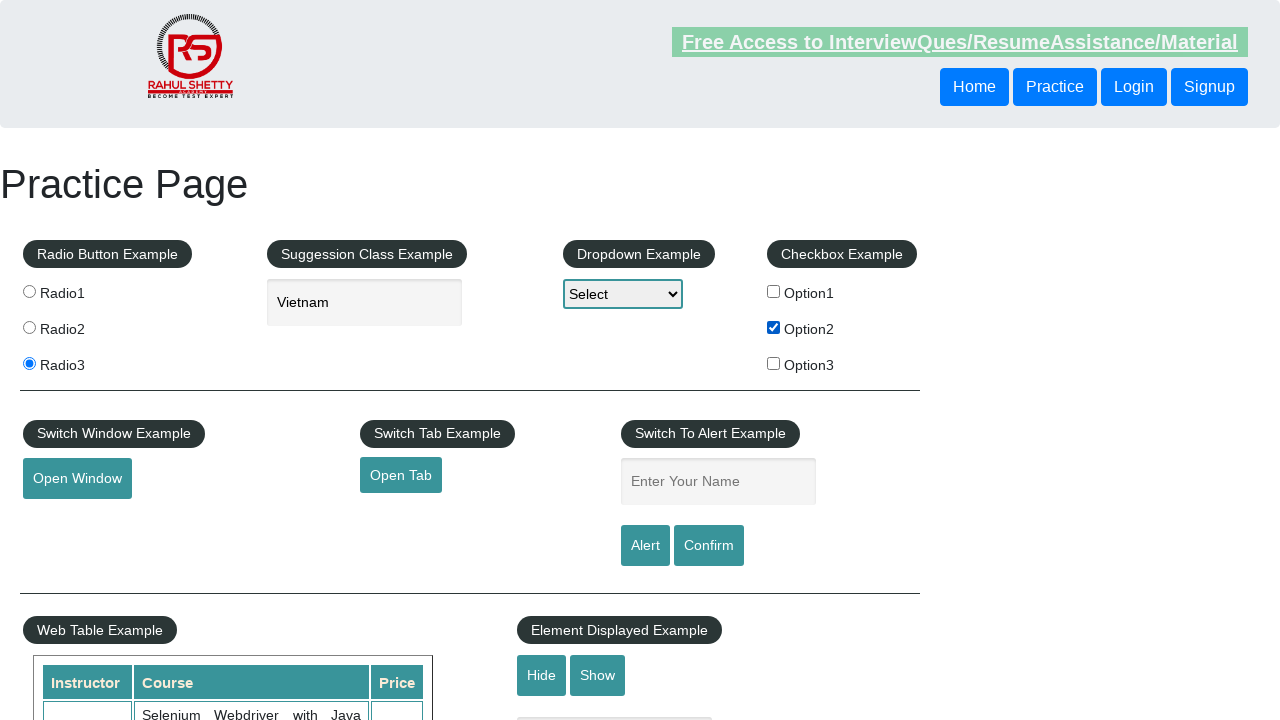

Clicked checkbox option 3 to check it at (774, 363) on input[name='checkBoxOption3']
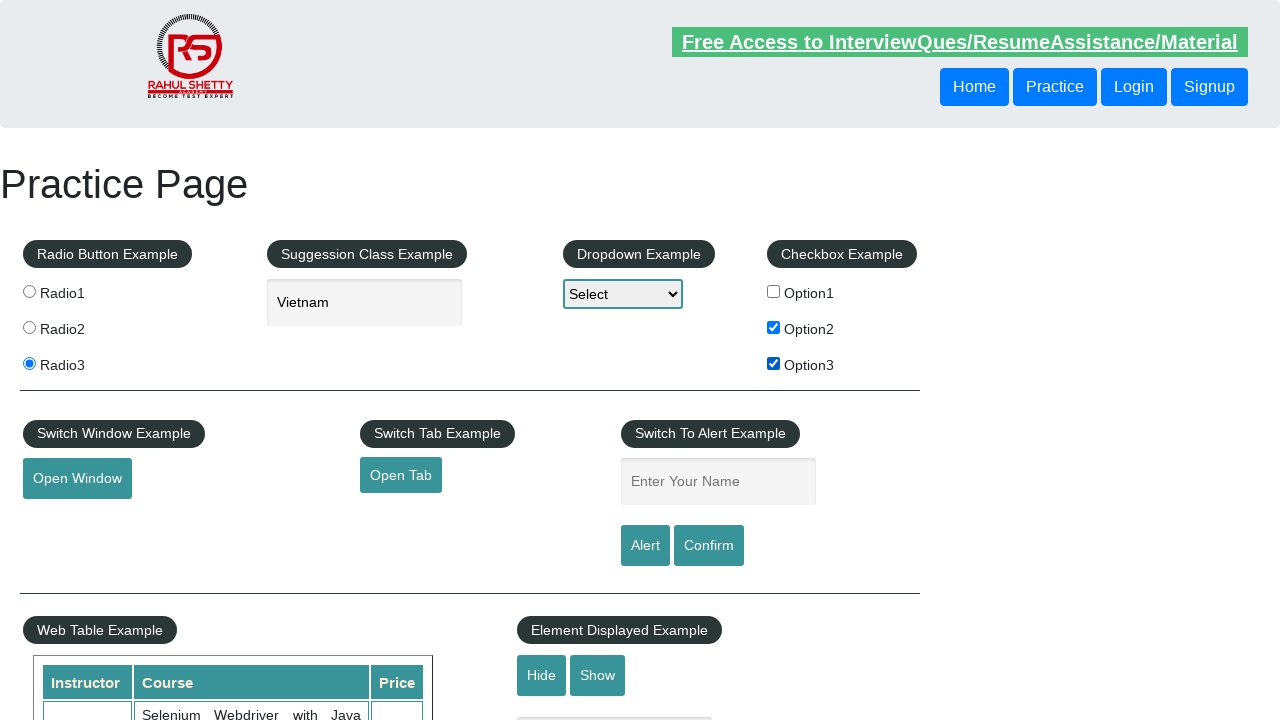

Verified that checkbox option 1 is unchecked
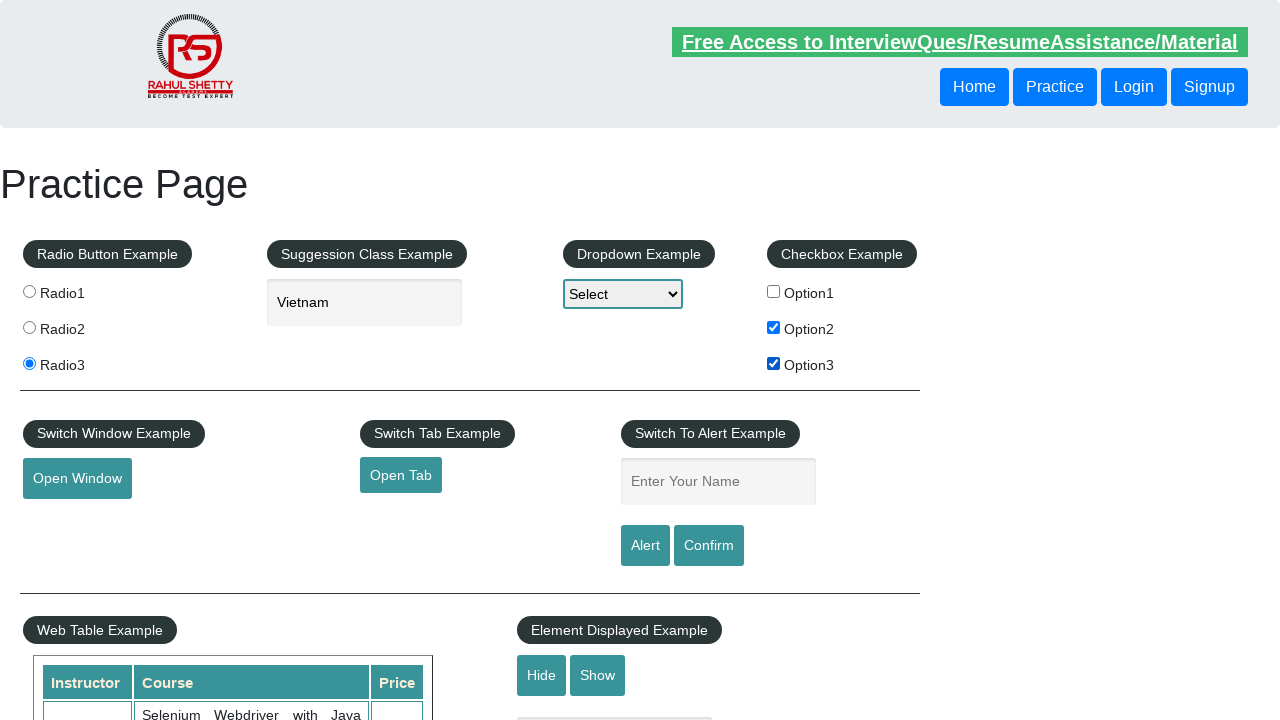

Verified that checkbox option 2 is checked
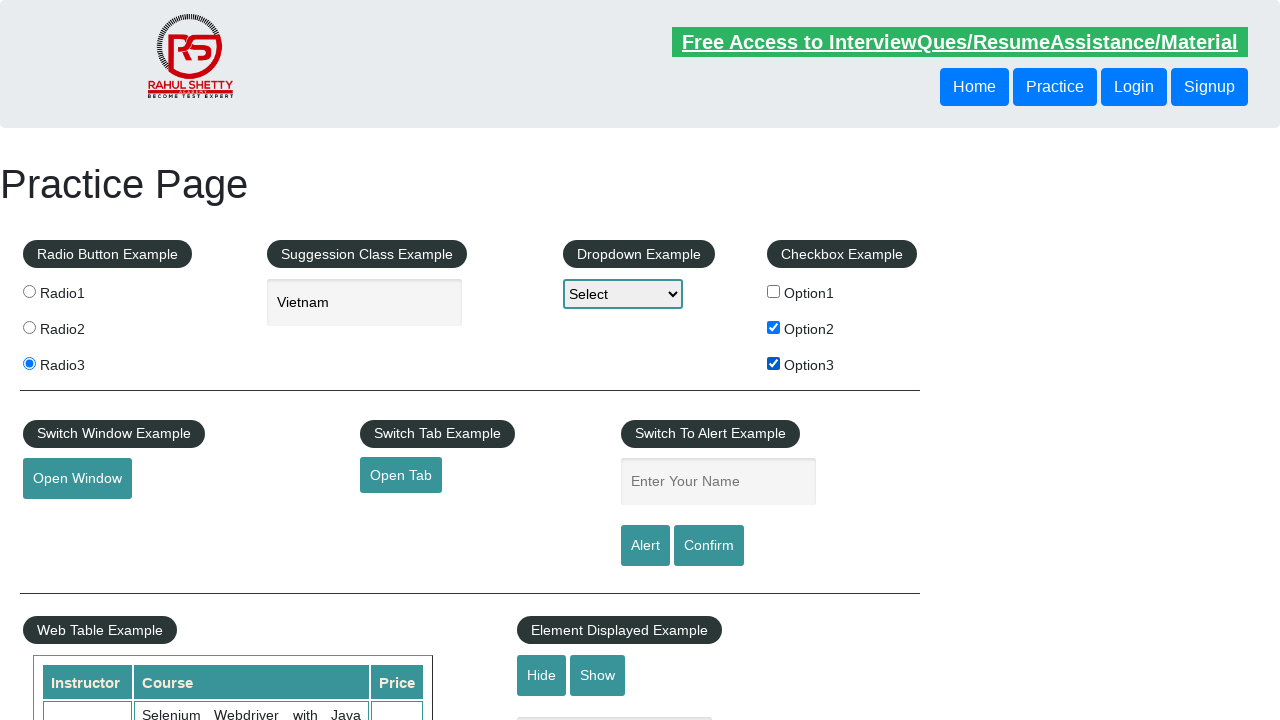

Verified that checkbox option 3 is checked
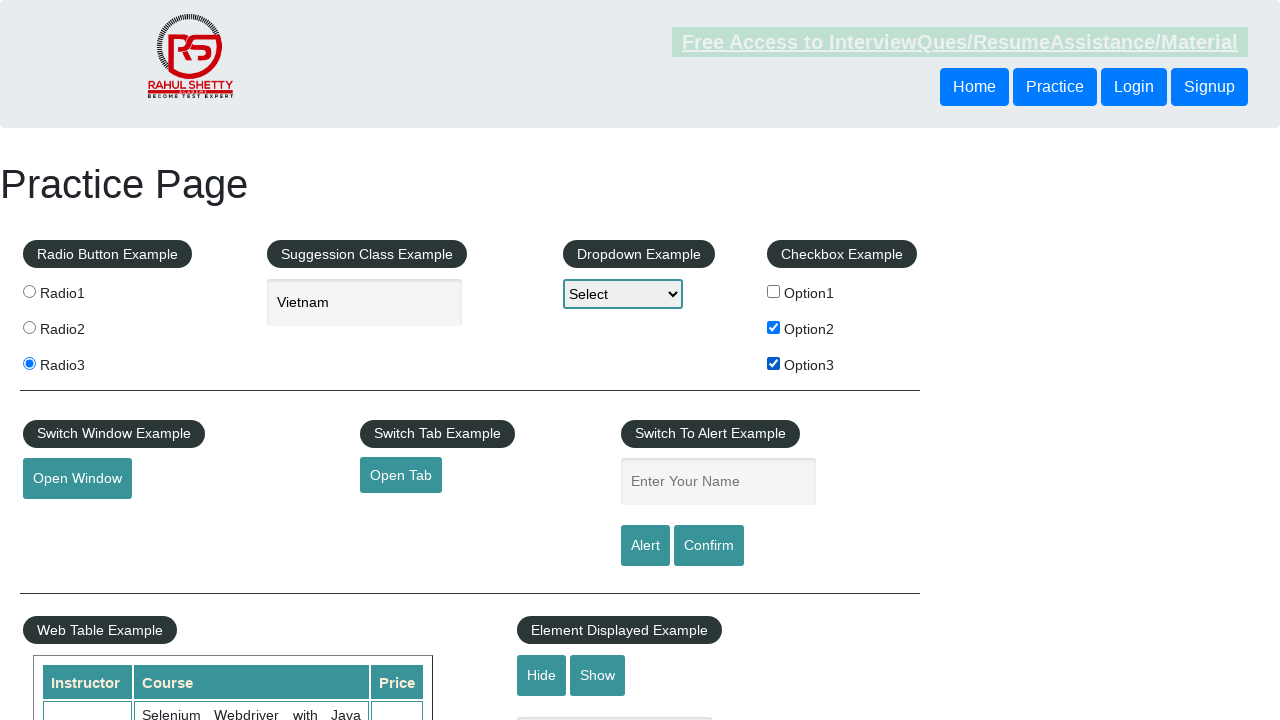

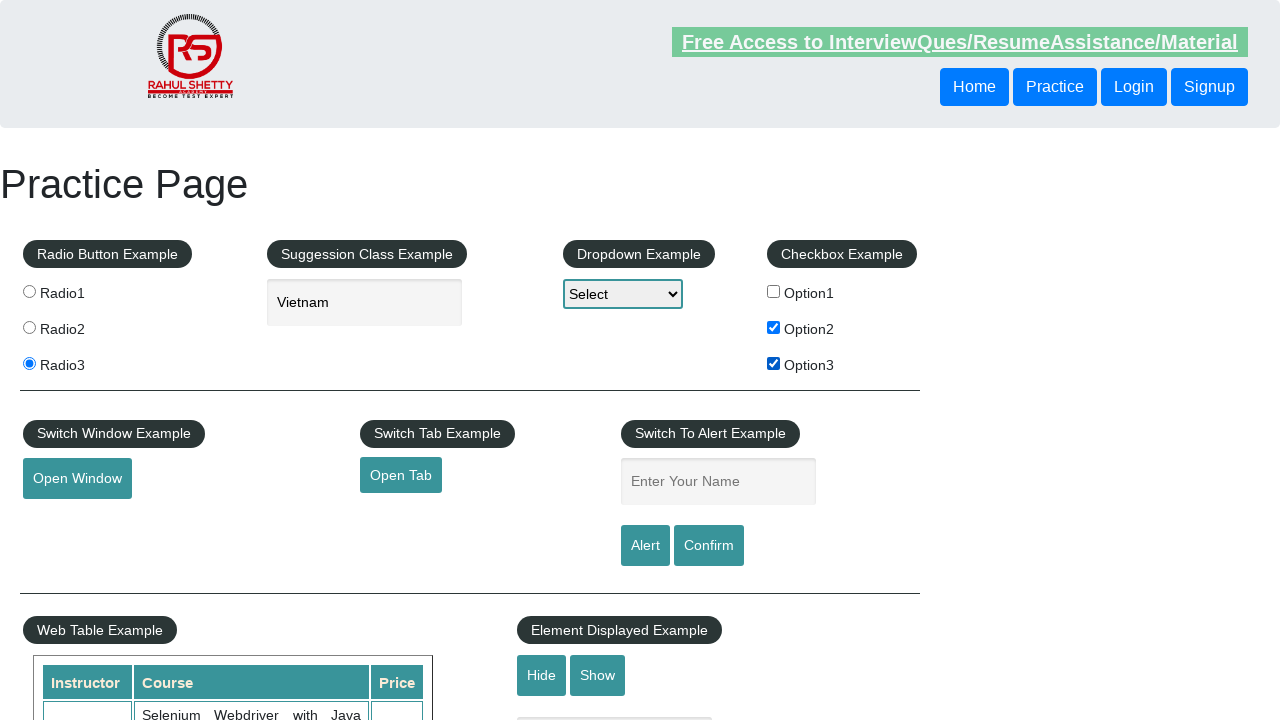